Tests form submission on a dynamic attributes page by filling in full name, email, event date, and additional details fields, then clicking submit and verifying the success message appears.

Starting URL: https://training-support.net/webelements/dynamic-attributes

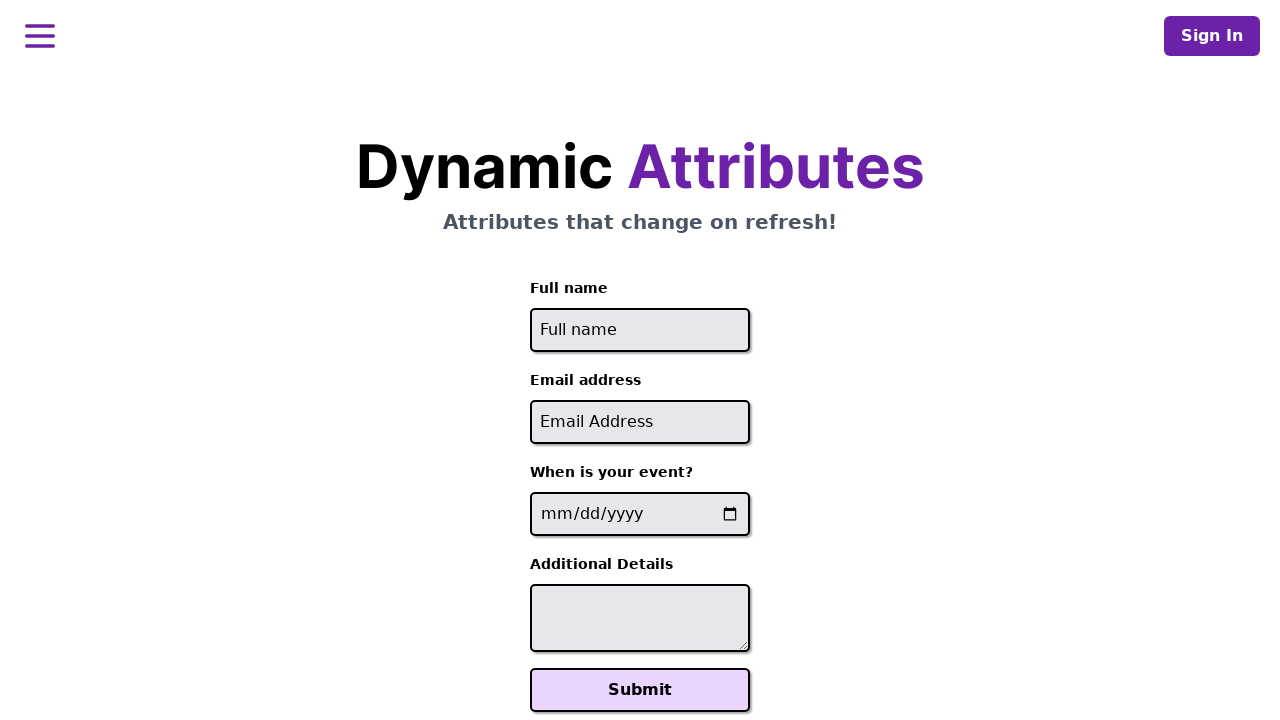

Filled full name field with 'Raiden Shogun' on //input[starts-with(@id, 'full-name')]
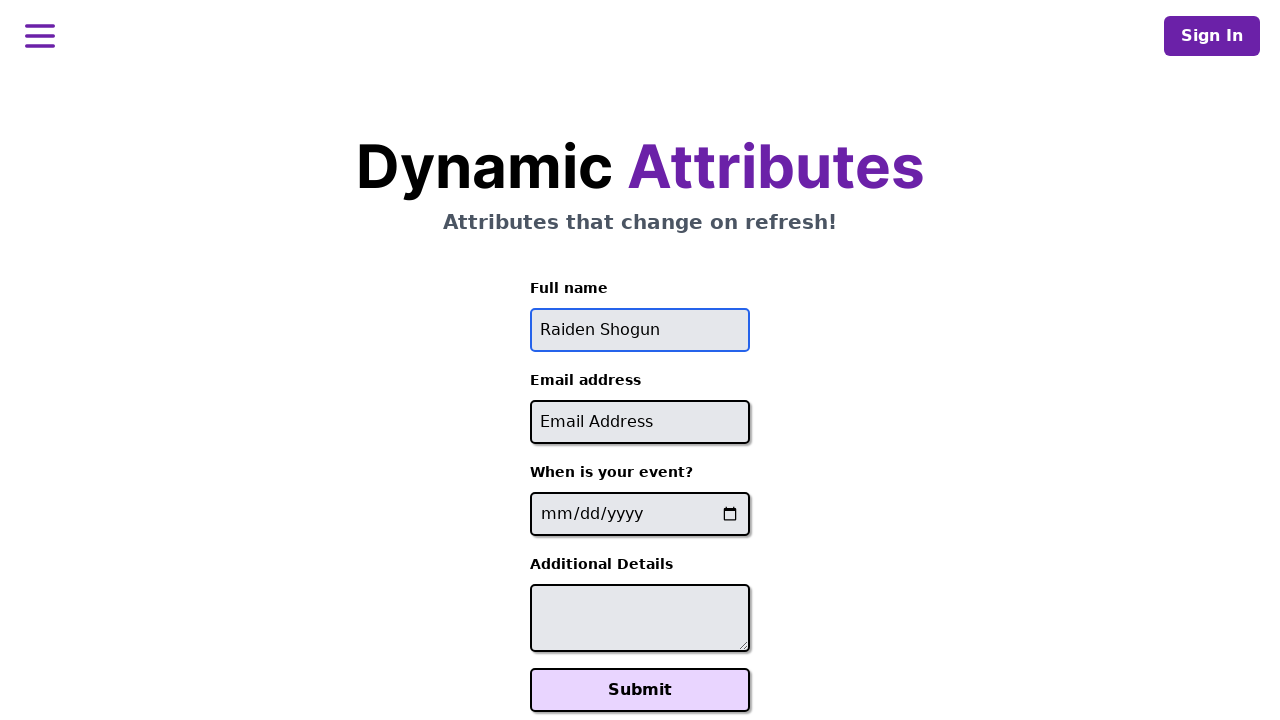

Filled email field with 'raiden@electromail.com' on //input[contains(@id, '-email')]
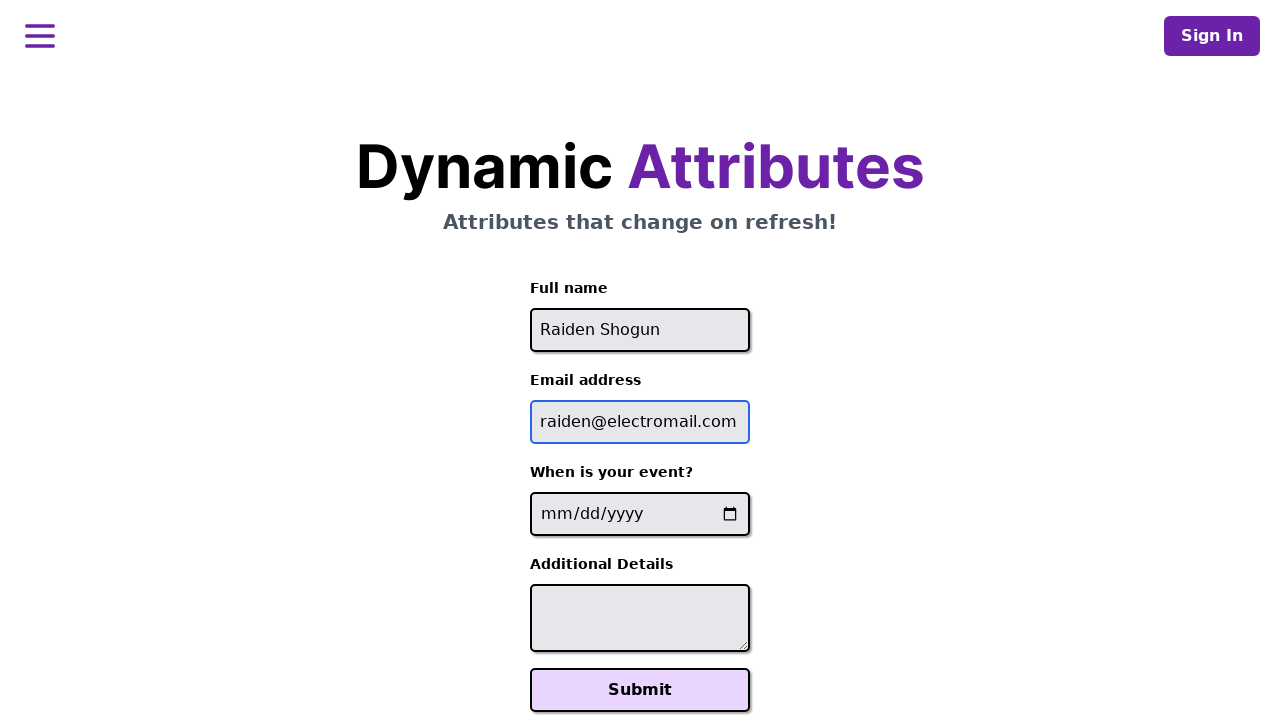

Filled event date field with '2025-06-26' on //input[contains(@name, '-event-date-')]
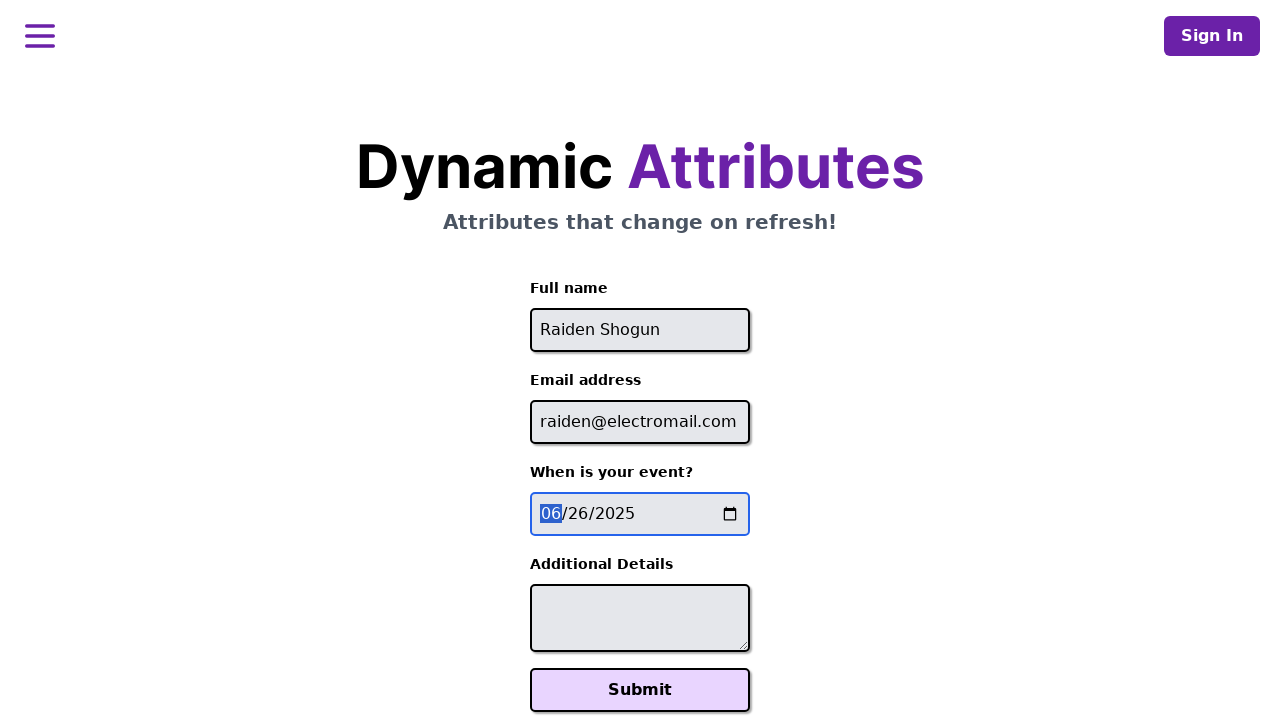

Filled additional details field with 'It will be electric!' on //textarea[contains(@id, '-additional-details-')]
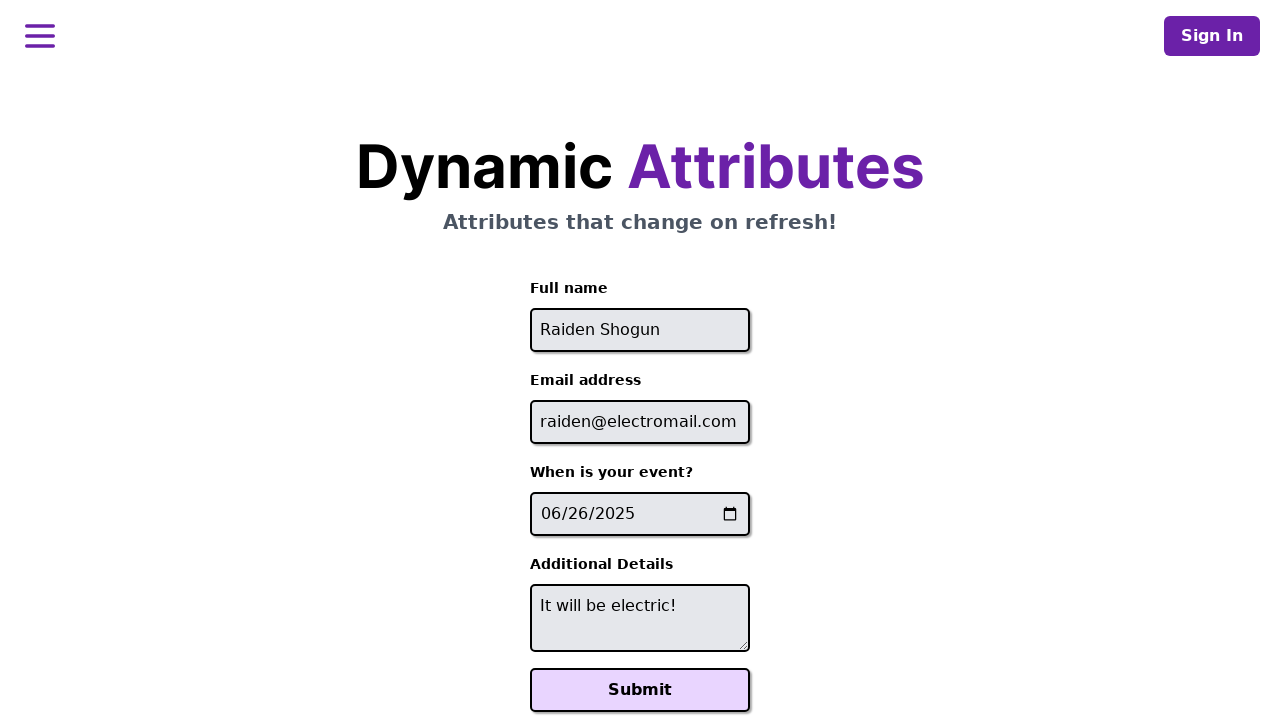

Clicked Submit button at (640, 690) on xpath=//button[text()='Submit']
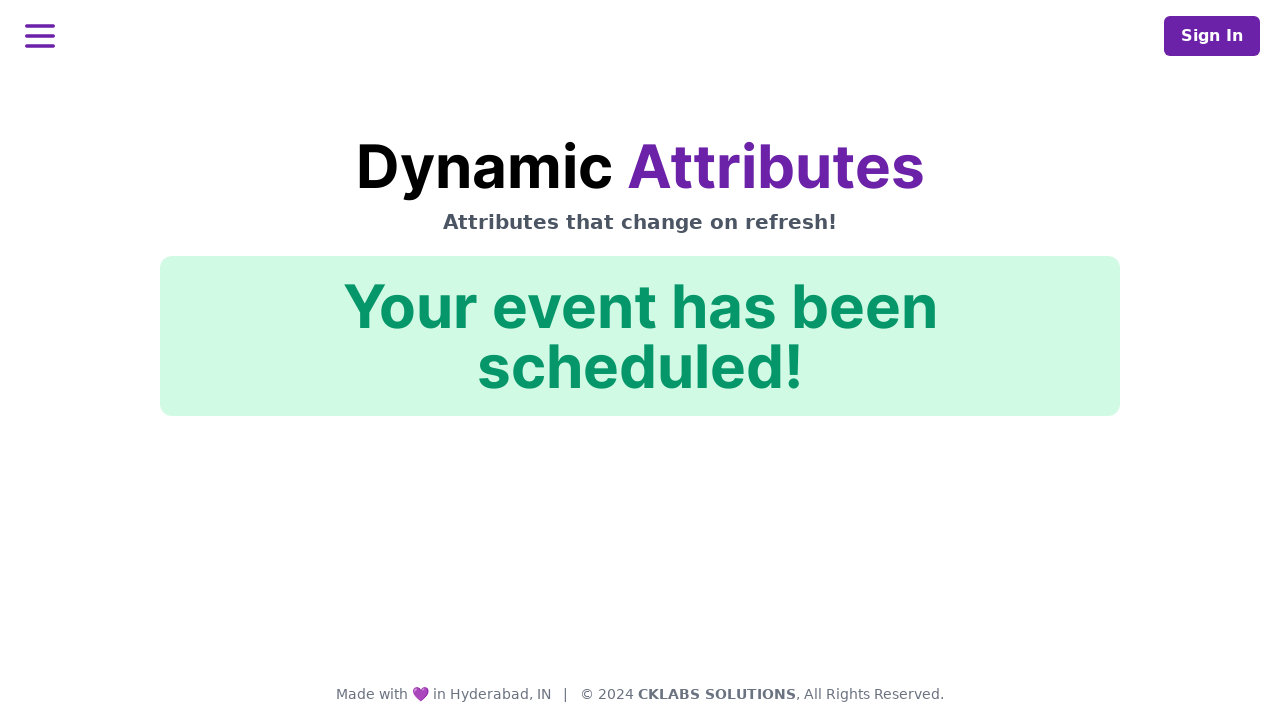

Success message appeared on the page
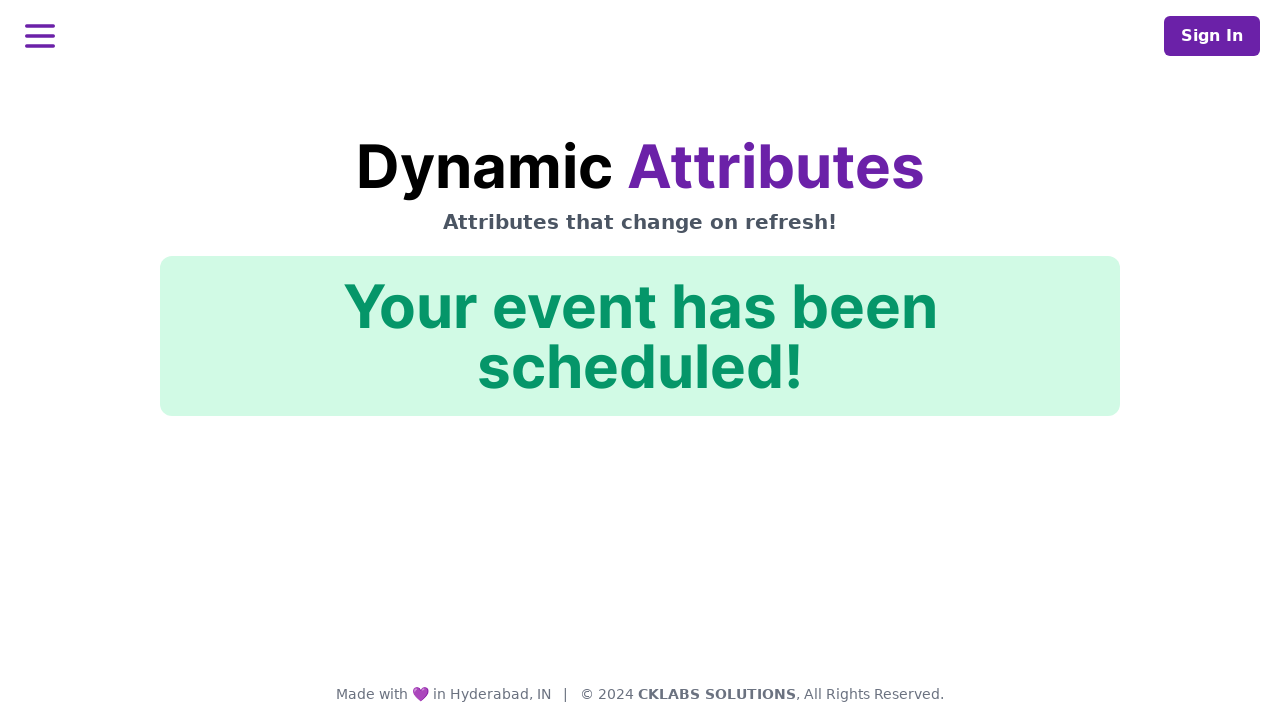

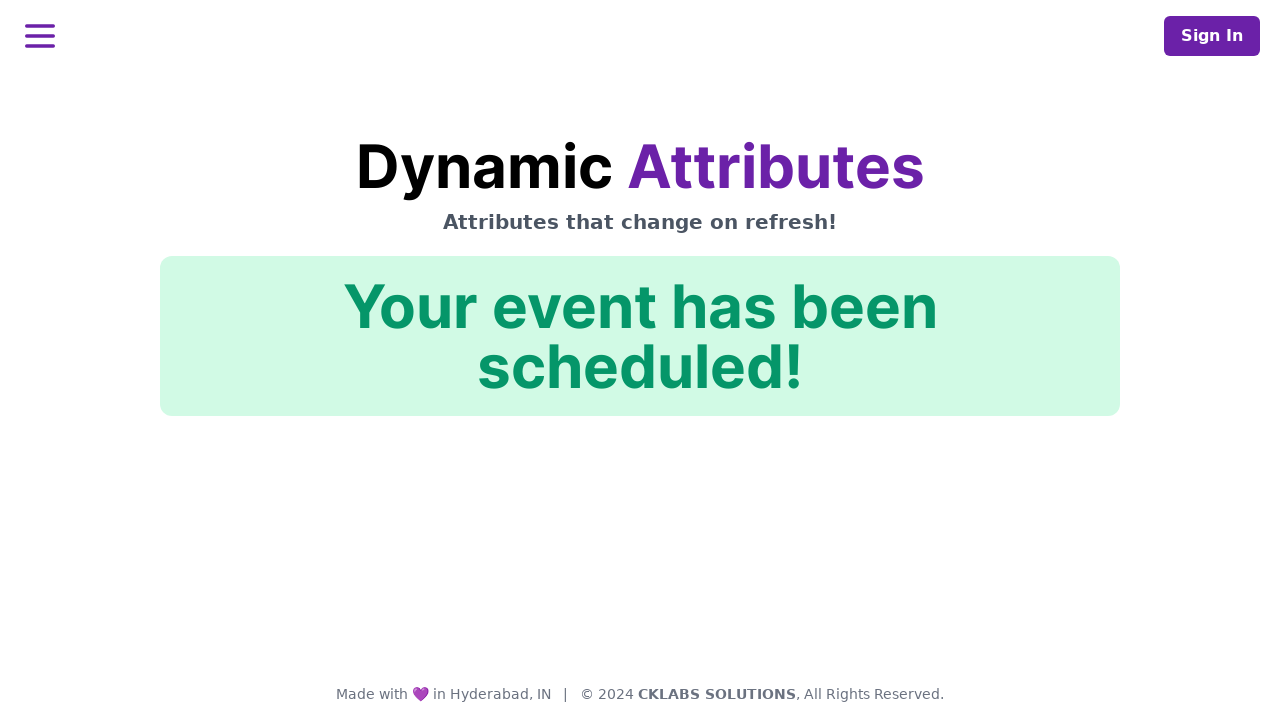